Validates the OrangeHRM landing page by checking if the company logo is displayed and verifying the page title

Starting URL: https://opensource-demo.orangehrmlive.com/

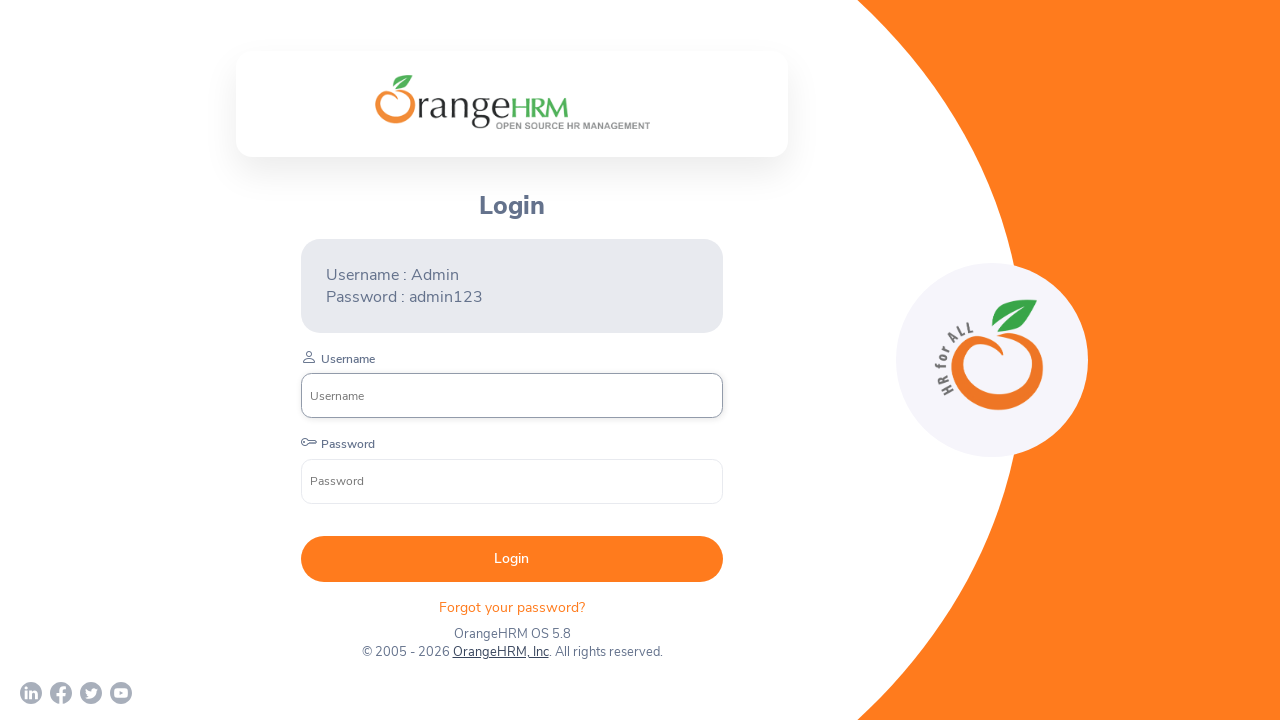

Waited for company logo to become visible
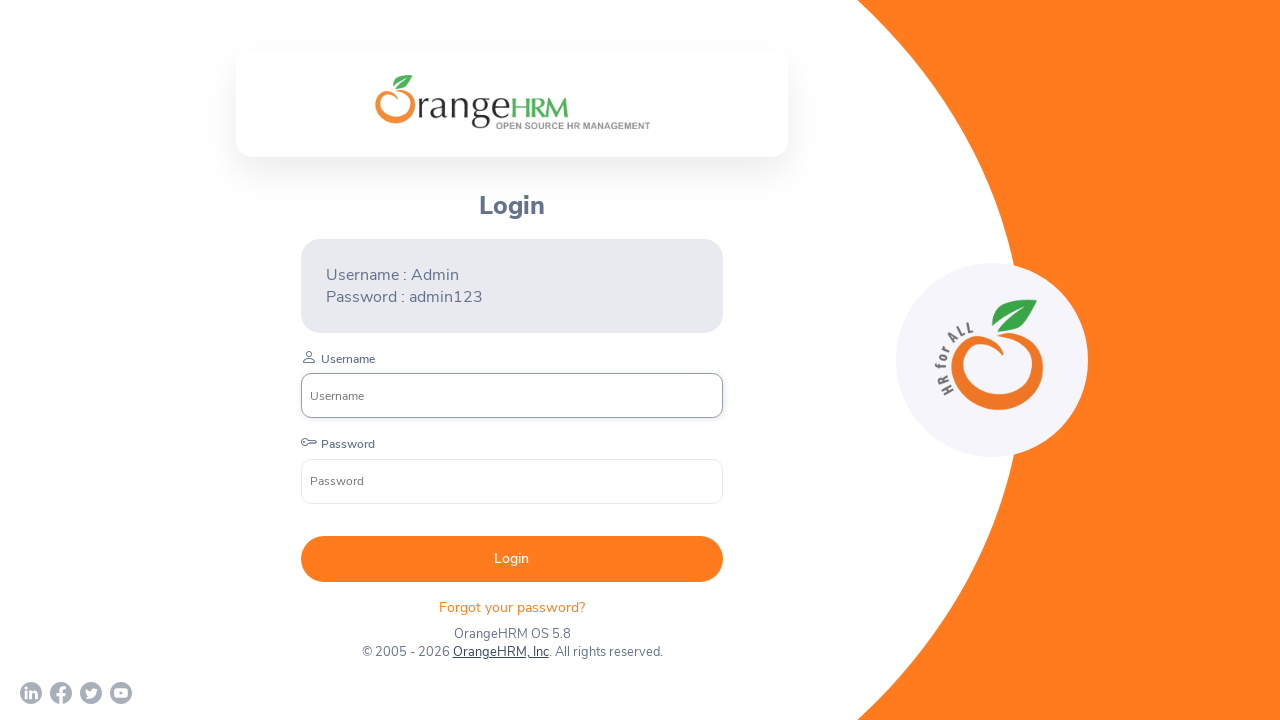

Verified that company logo is displayed
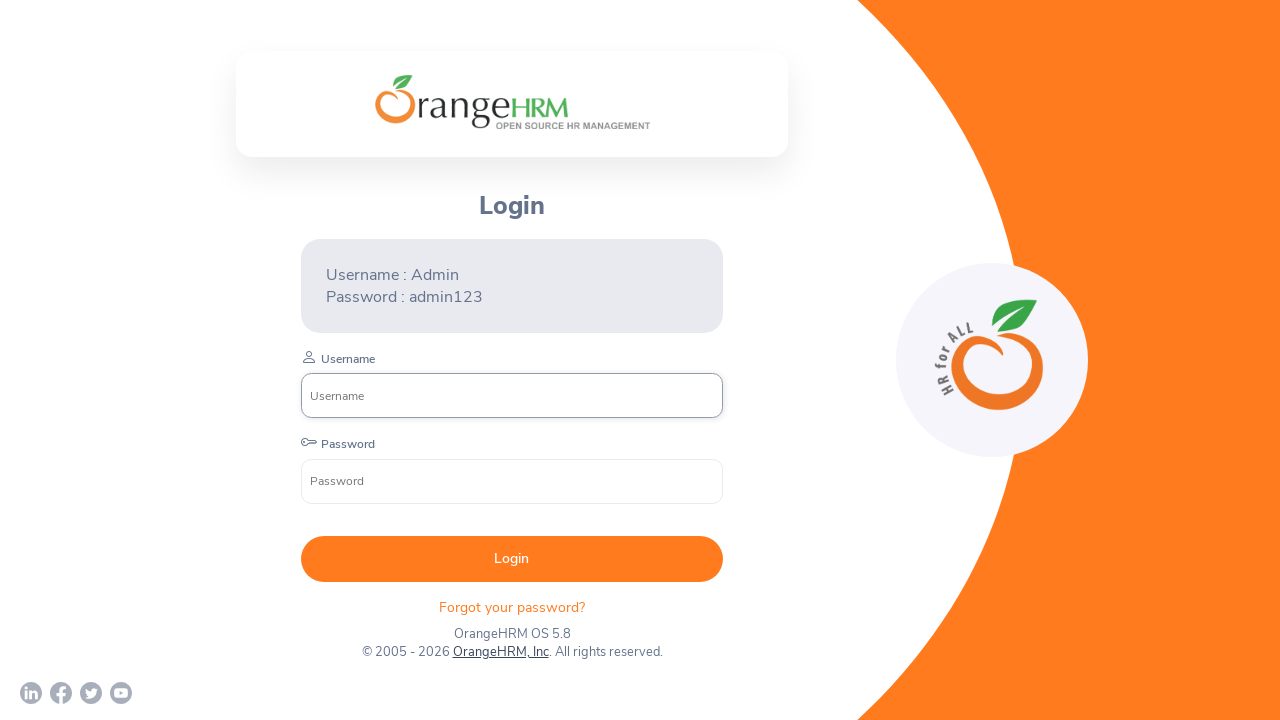

Retrieved page title
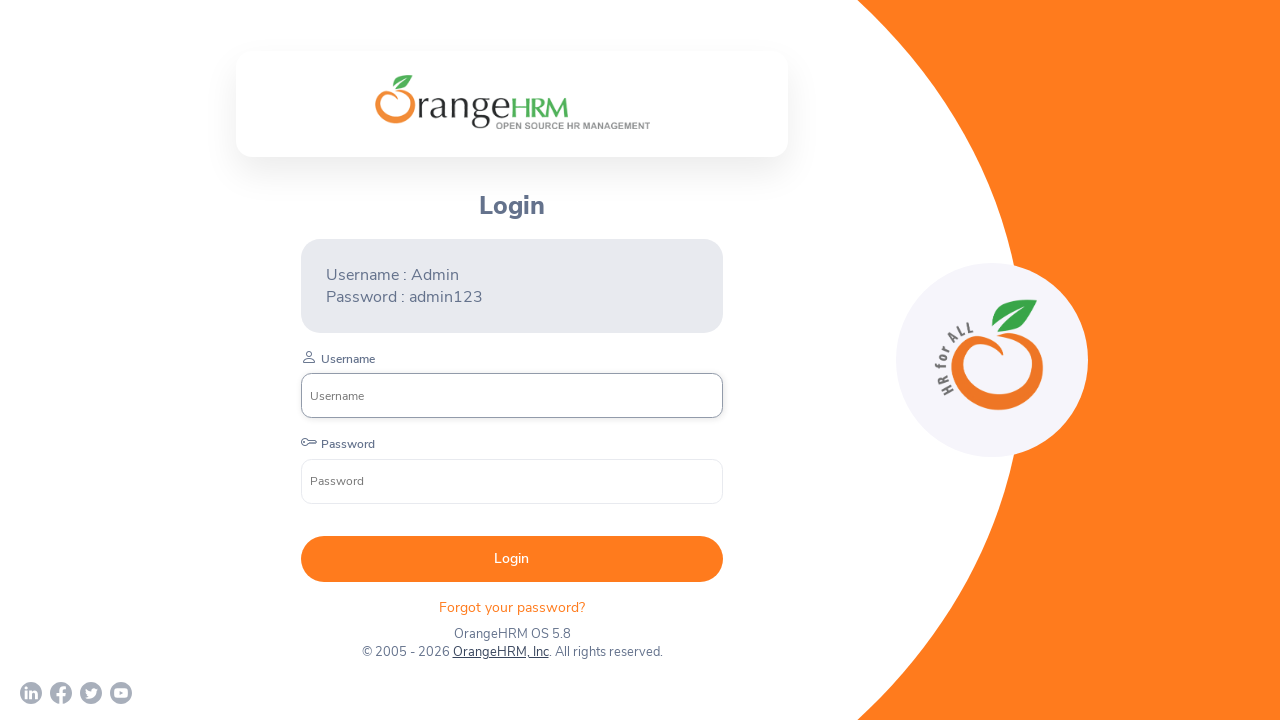

Verified page title matches 'OrangeHRM'
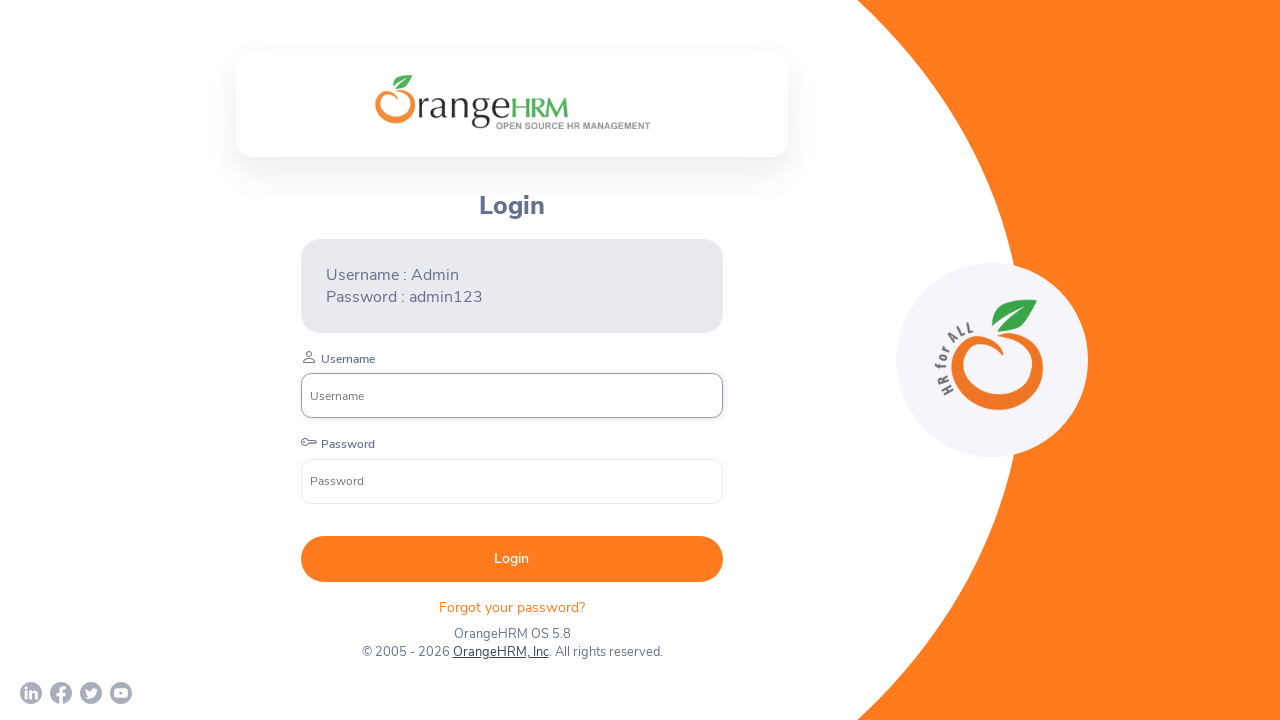

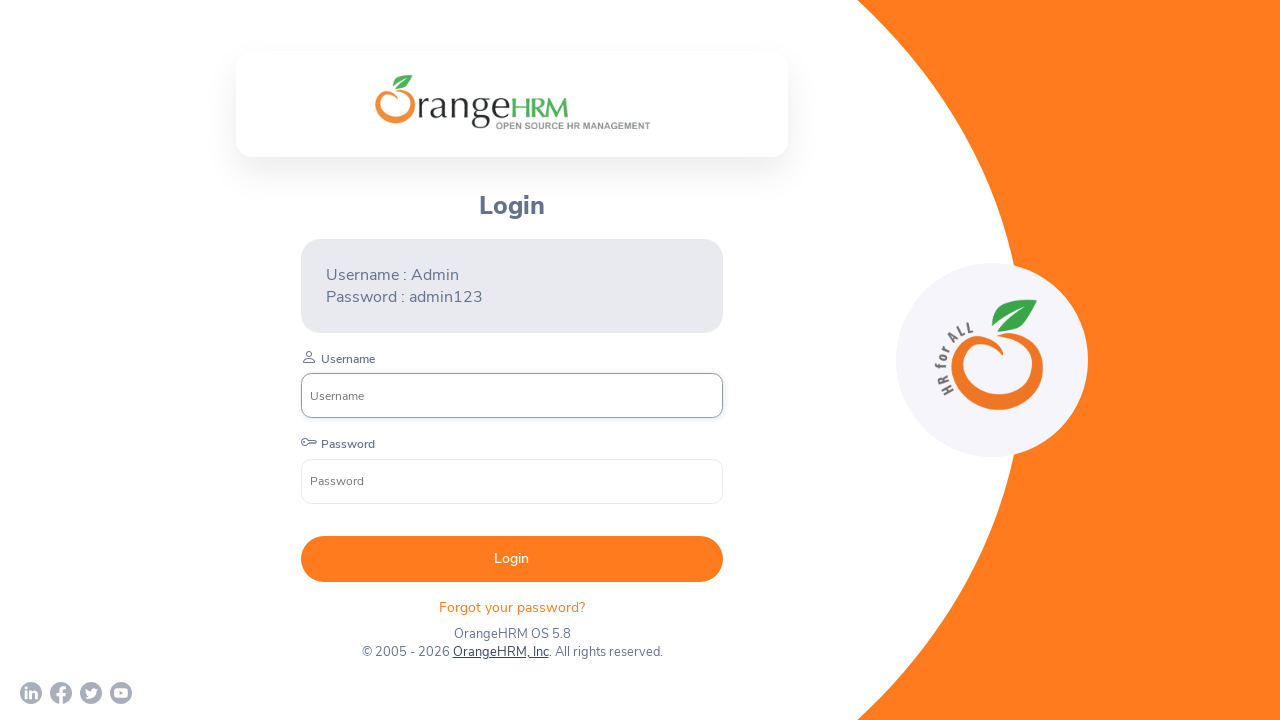